Tests alert popup handling by triggering an alert and accepting it

Starting URL: https://demo.automationtesting.in/Alerts.html

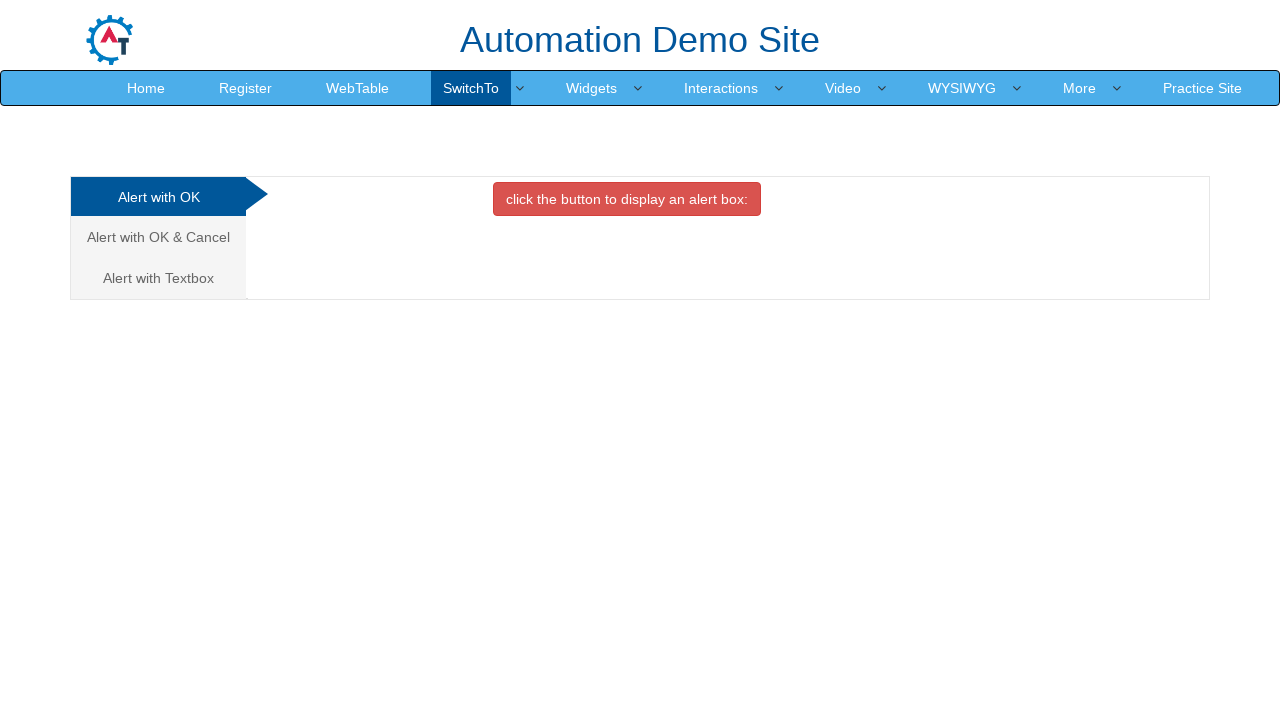

Clicked button to trigger alert popup at (627, 199) on xpath=//button[@class='btn btn-danger']
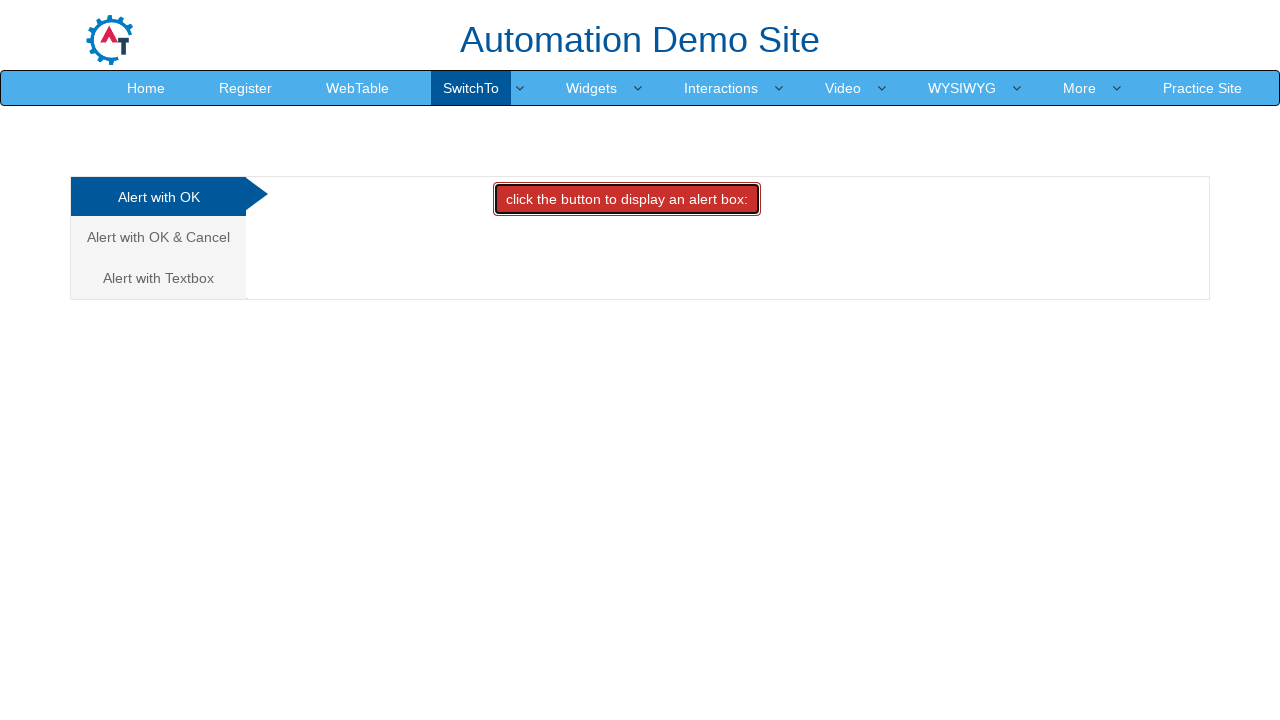

Set up dialog handler to accept alert popup
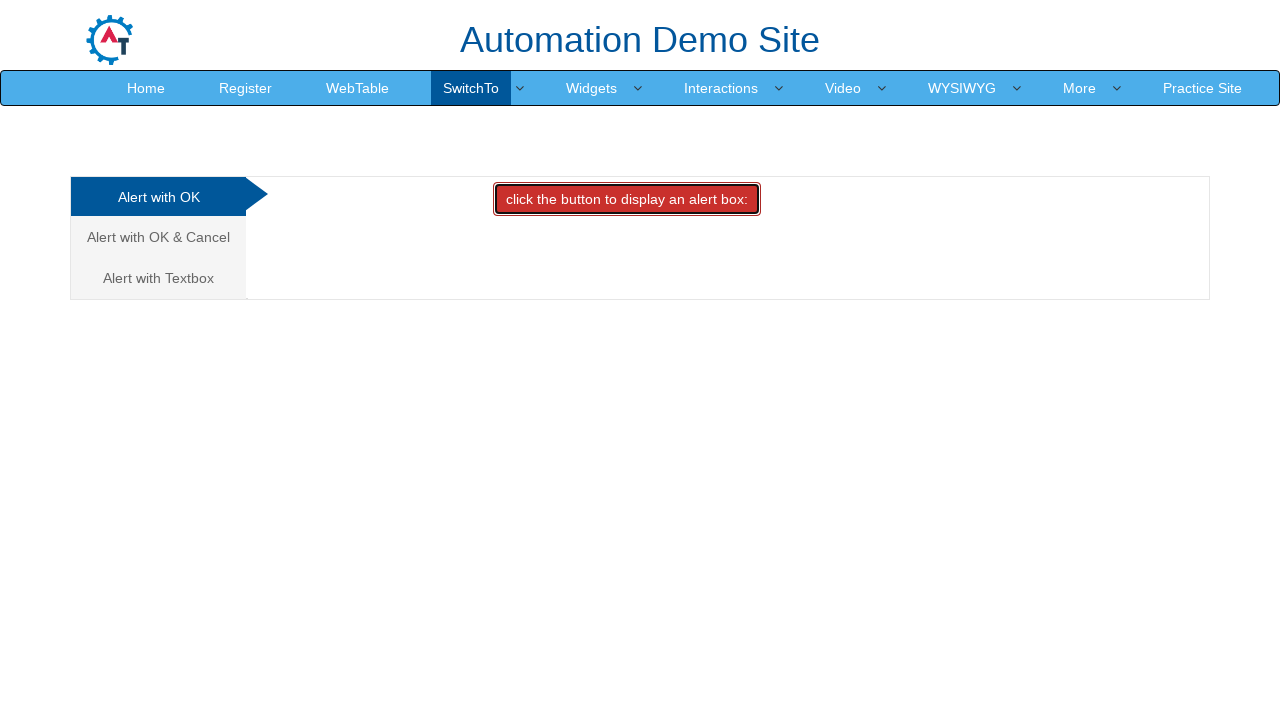

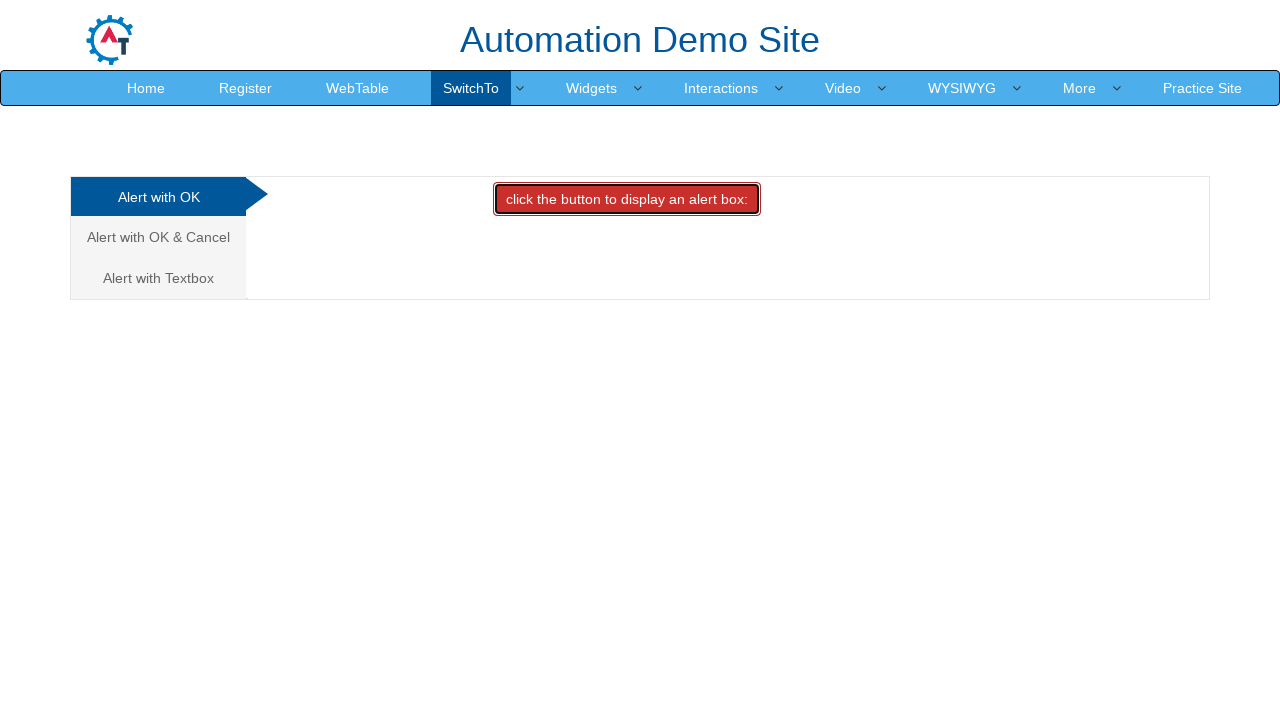